Tests dropdown functionality by selecting Option 1

Starting URL: https://the-internet.herokuapp.com/dropdown

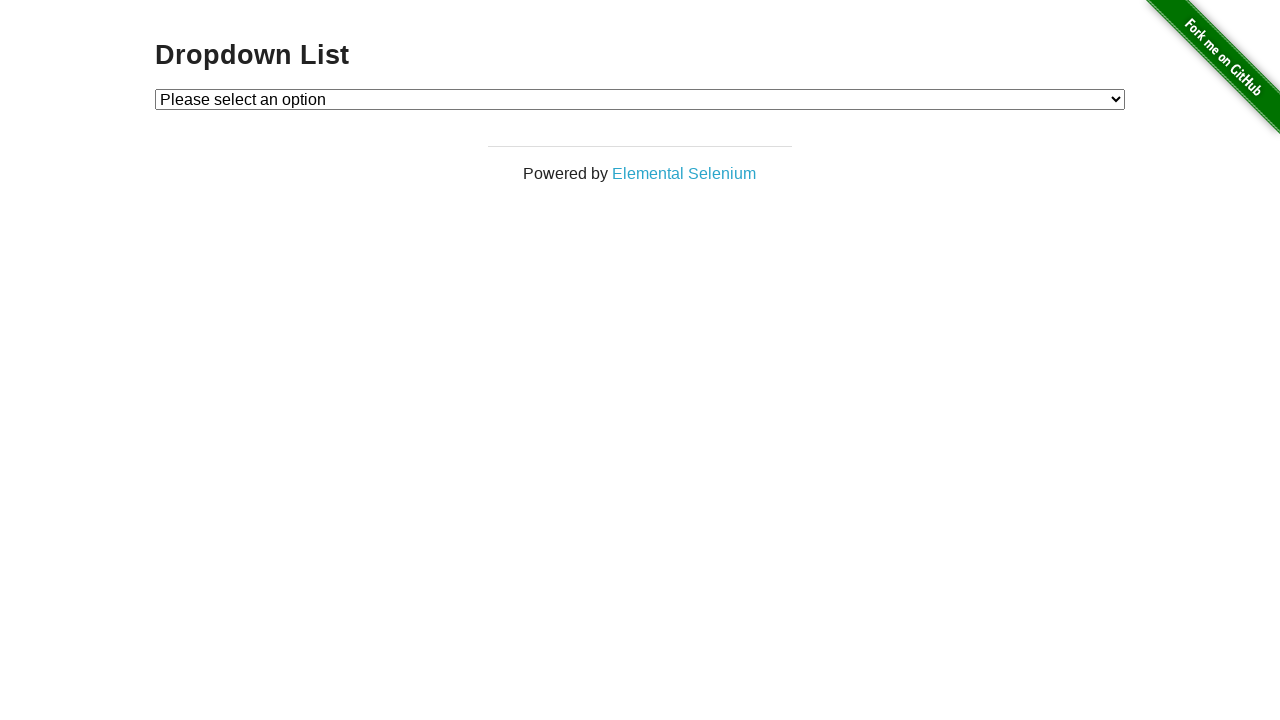

Navigated to dropdown page
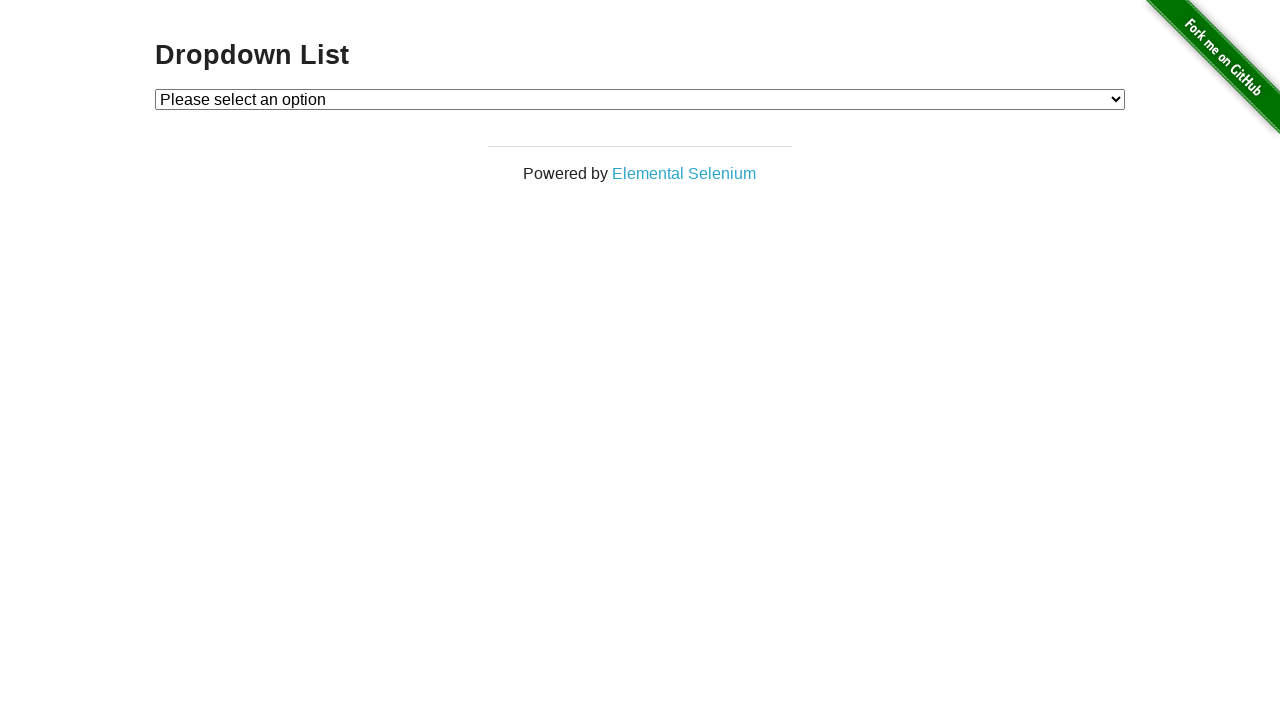

Selected Option 1 from dropdown on #dropdown
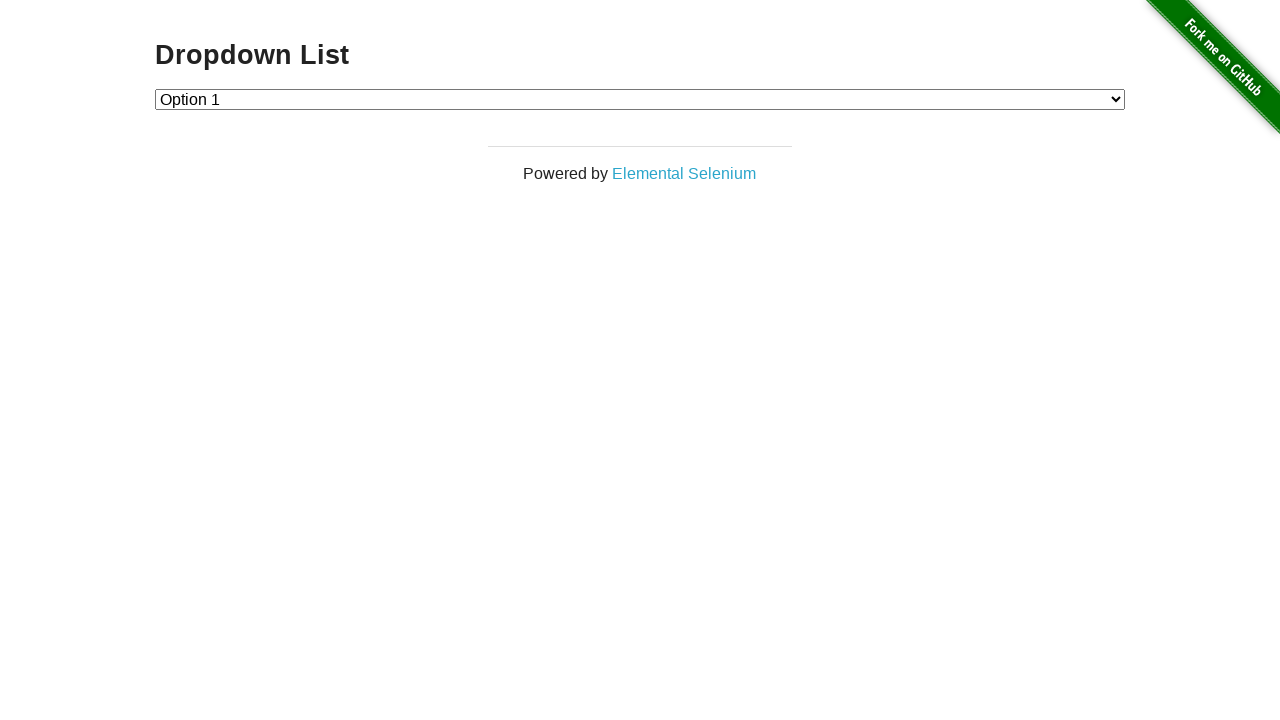

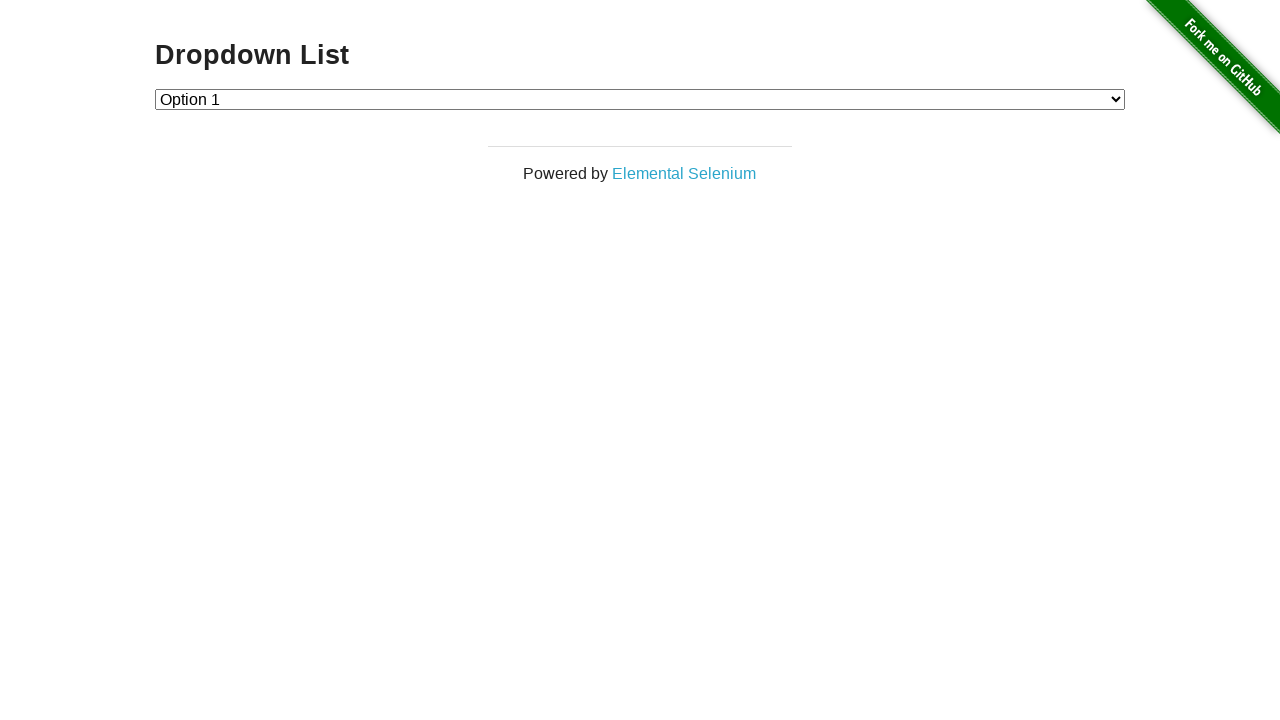